Tests radio buttons and checkboxes by clicking radio button 2 and checkbox 2

Starting URL: https://www.selenium.dev/selenium/web/web-form.html

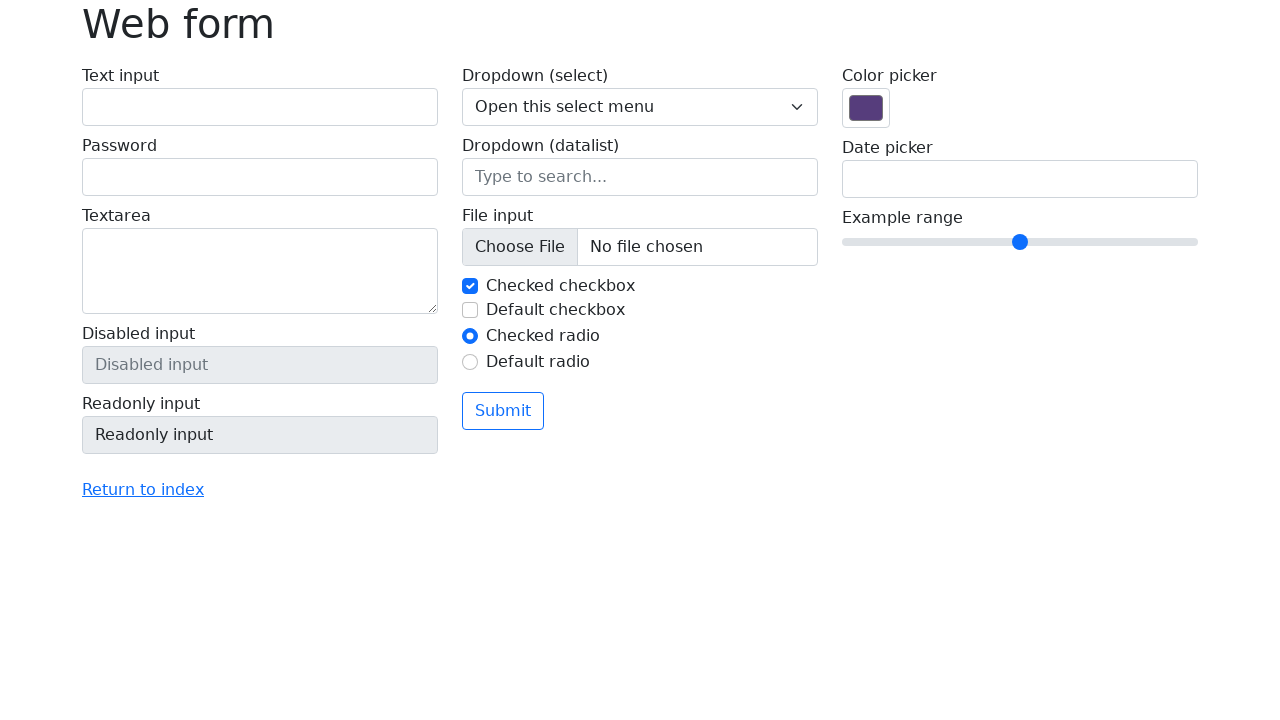

Clicked radio button 2 at (470, 362) on #my-radio-2
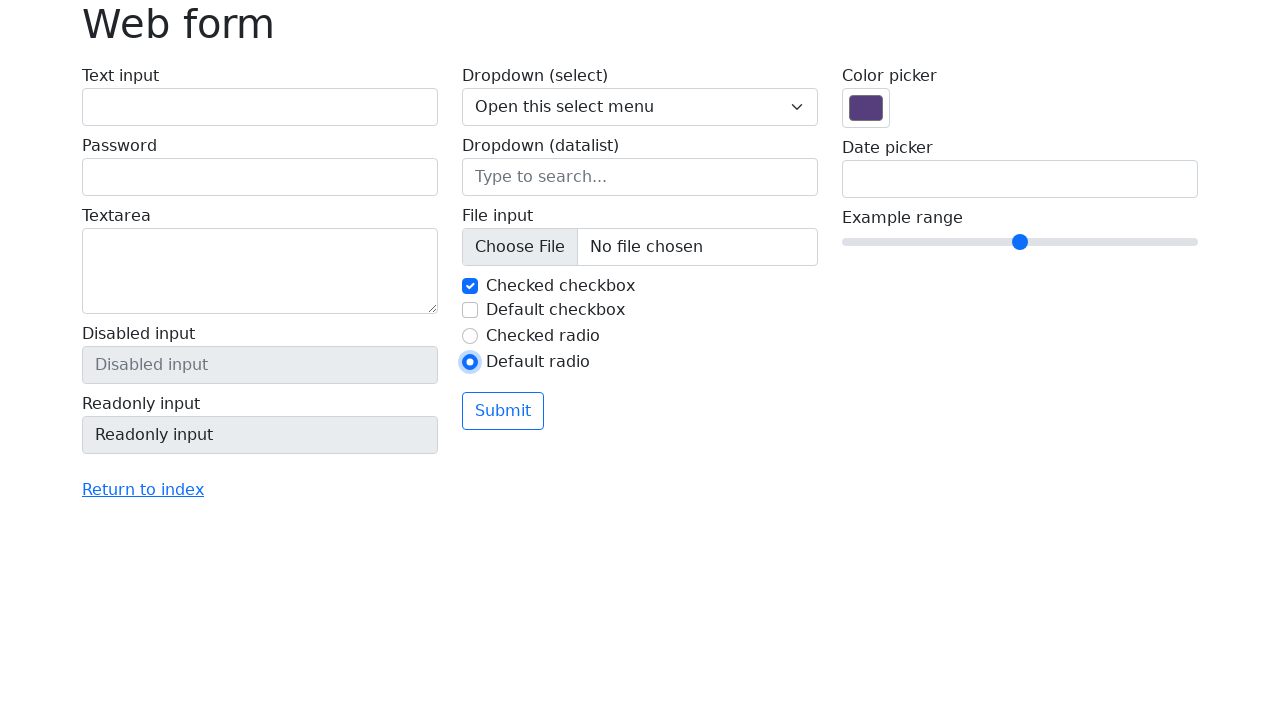

Clicked checkbox 2 at (470, 310) on #my-check-2
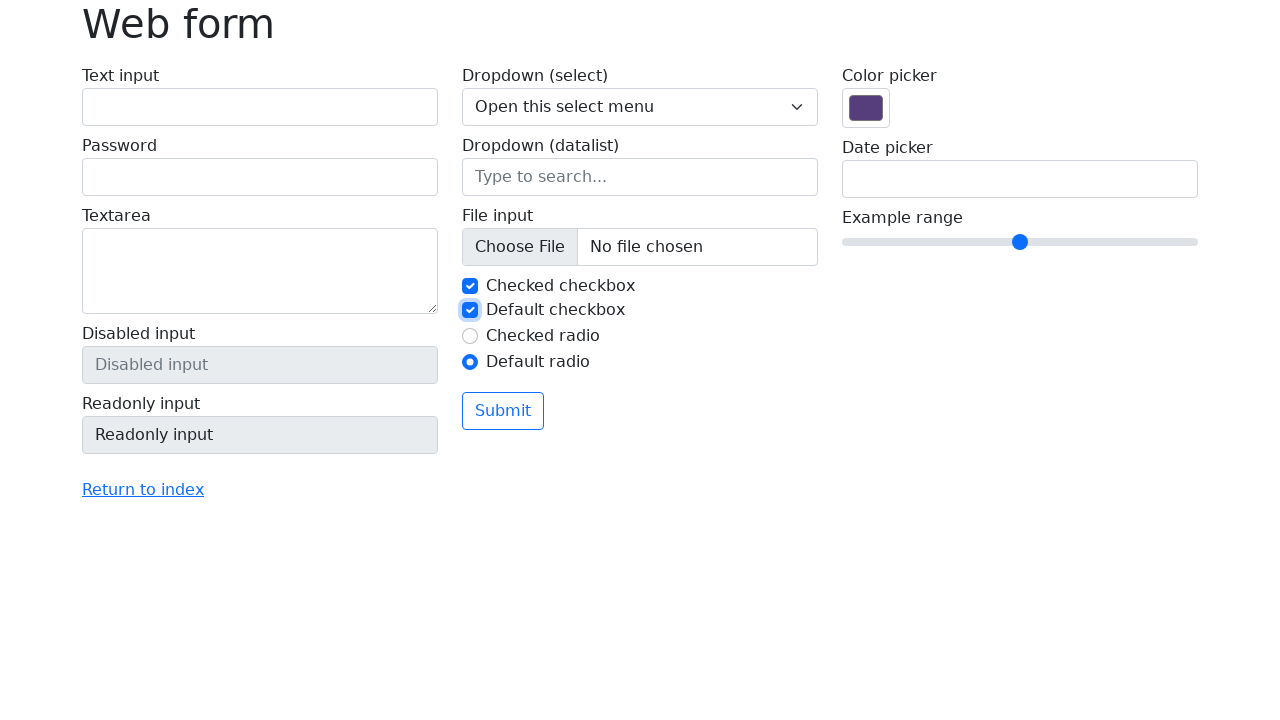

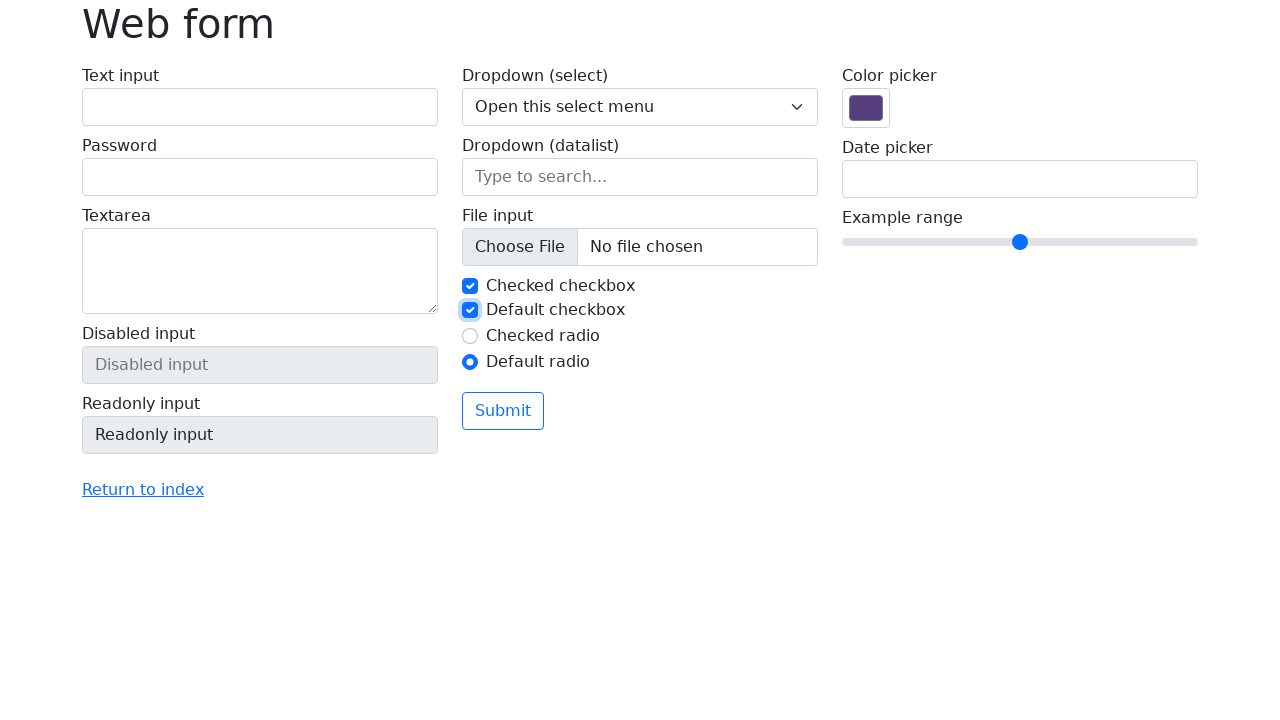